Tests that edits are cancelled when pressing Escape key

Starting URL: https://demo.playwright.dev/todomvc

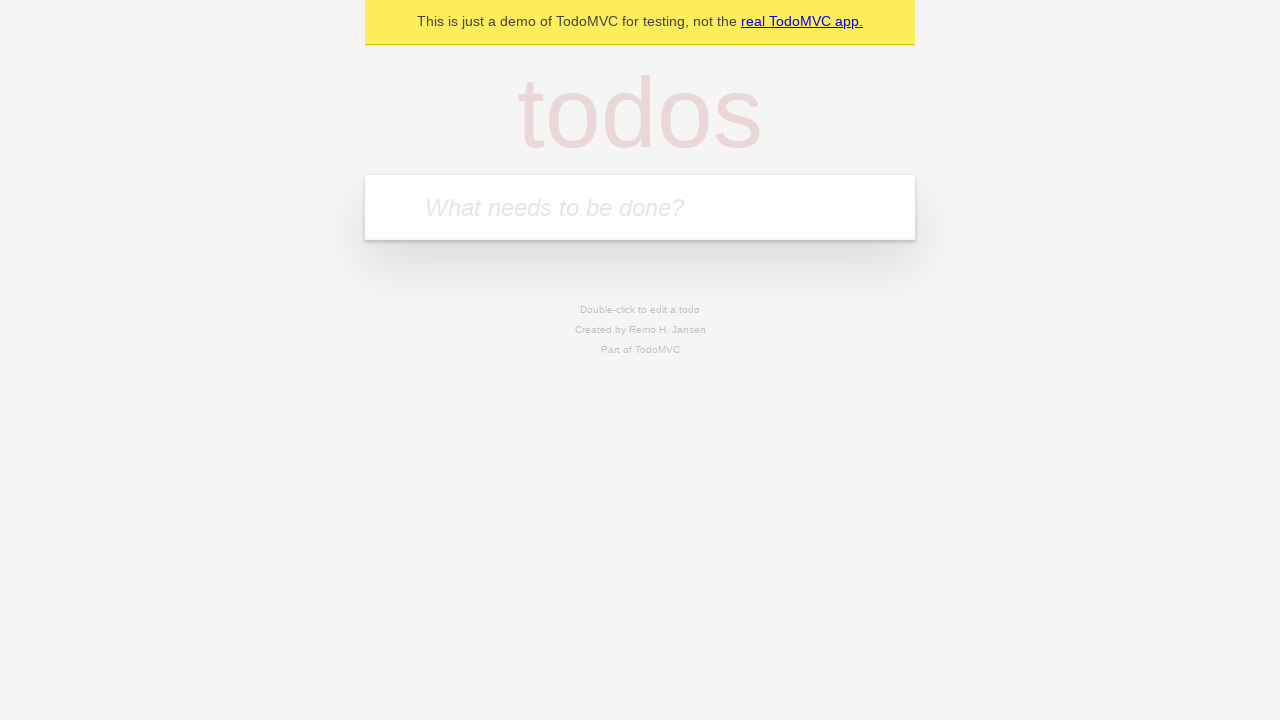

Filled input field with 'buy some cheese' on internal:attr=[placeholder="What needs to be done?"i]
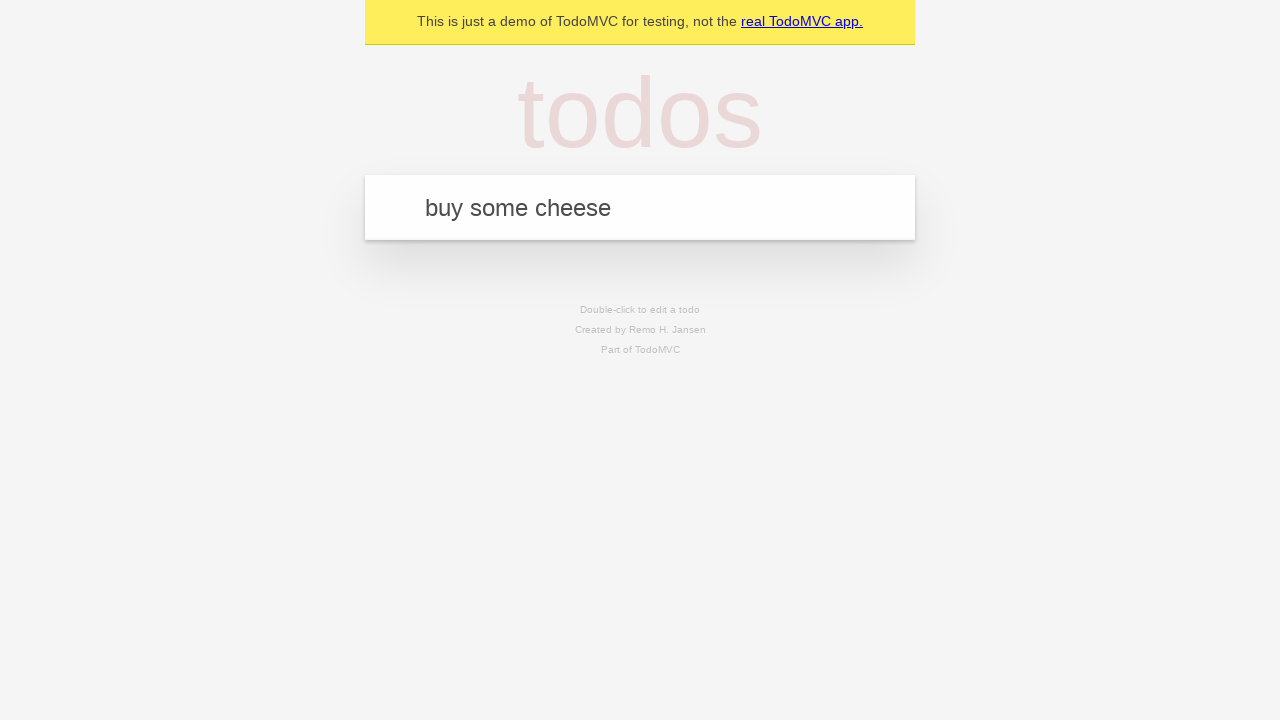

Pressed Enter to create first todo on internal:attr=[placeholder="What needs to be done?"i]
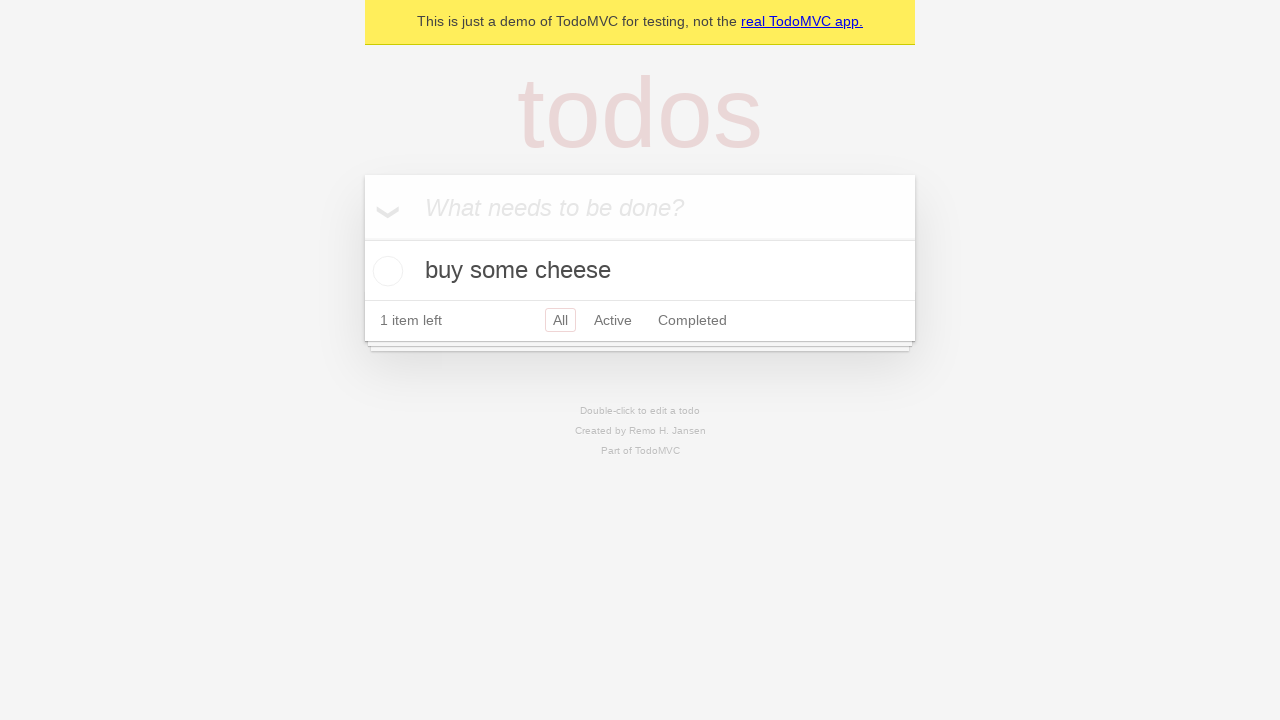

Filled input field with 'feed the cat' on internal:attr=[placeholder="What needs to be done?"i]
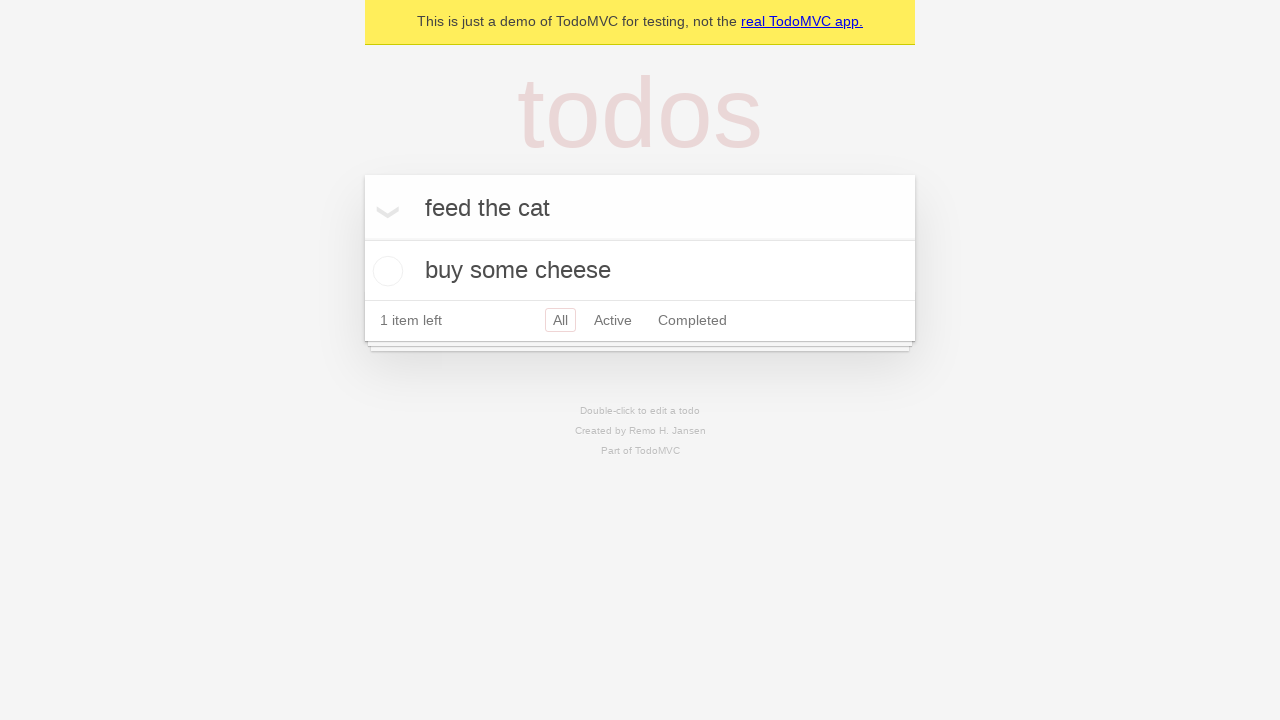

Pressed Enter to create second todo on internal:attr=[placeholder="What needs to be done?"i]
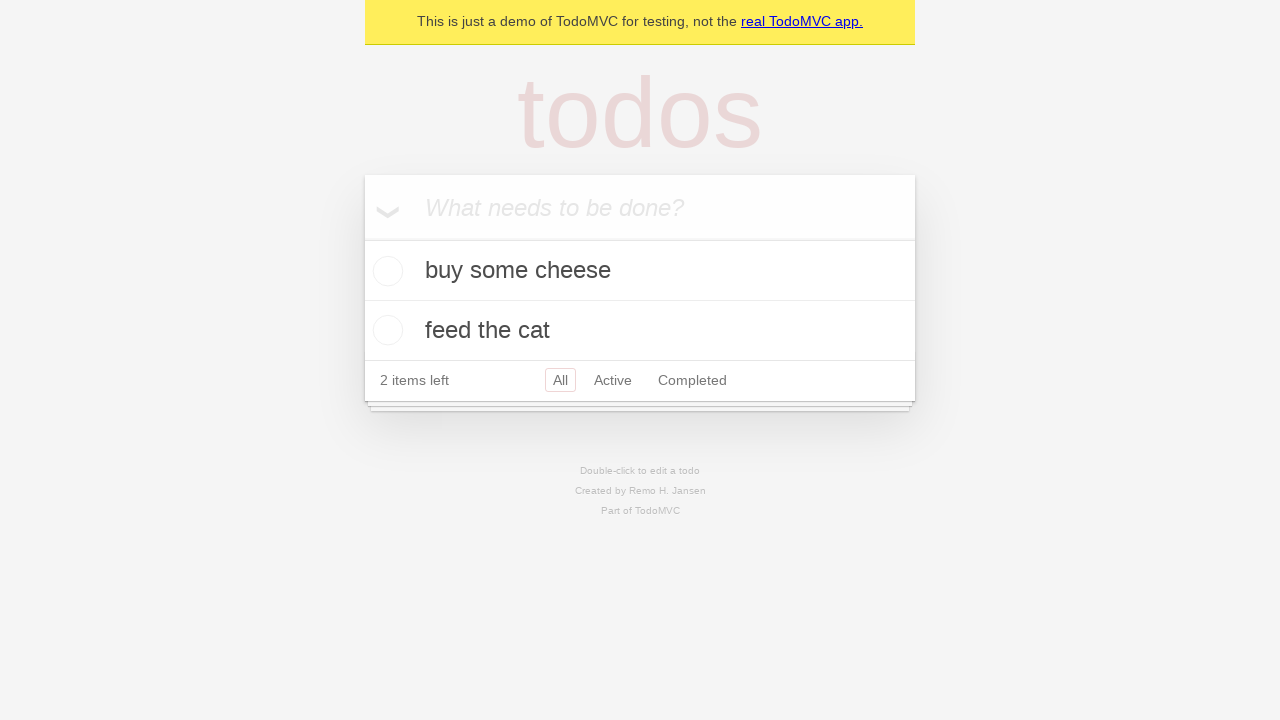

Filled input field with 'book a doctors appointment' on internal:attr=[placeholder="What needs to be done?"i]
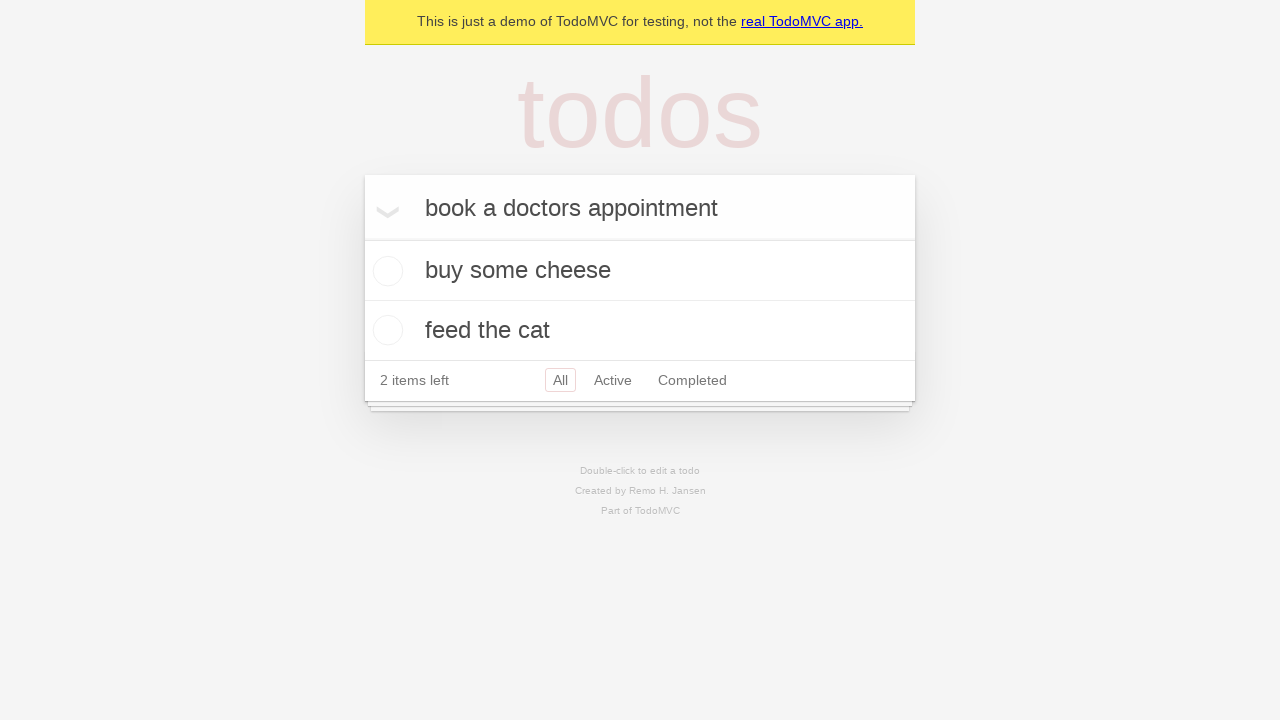

Pressed Enter to create third todo on internal:attr=[placeholder="What needs to be done?"i]
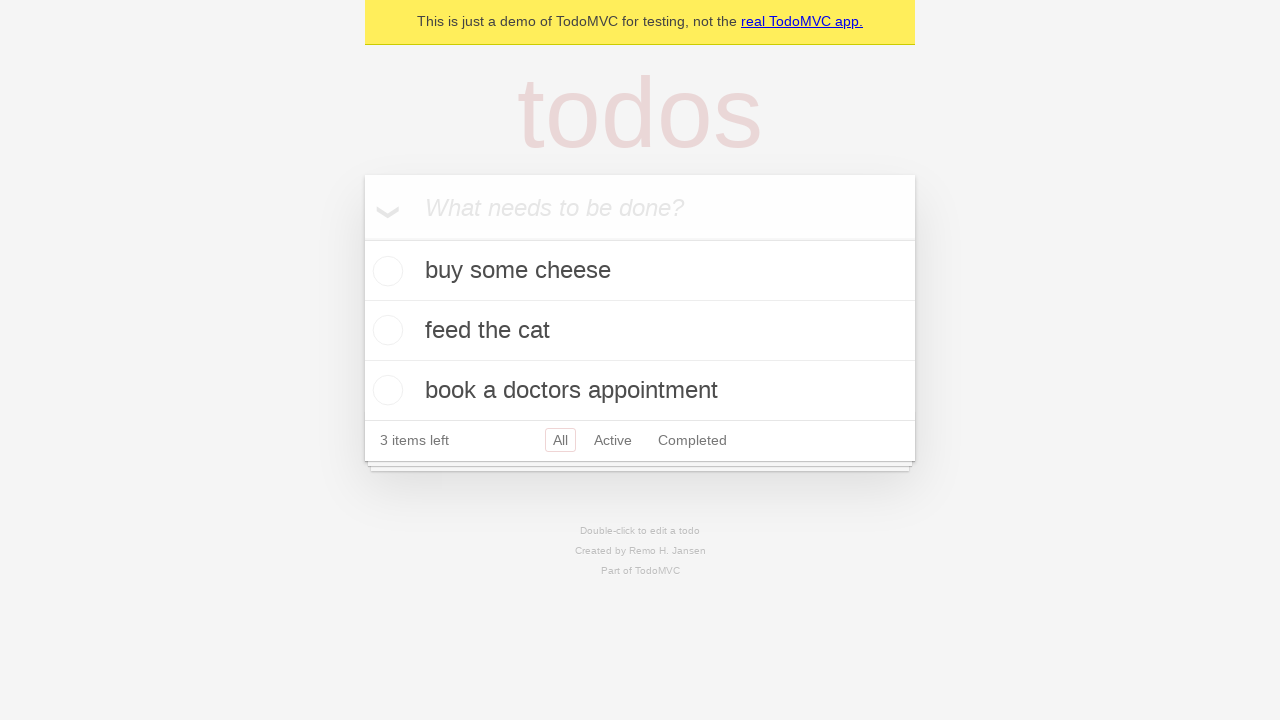

Double-clicked second todo to enter edit mode at (640, 331) on internal:testid=[data-testid="todo-item"s] >> nth=1
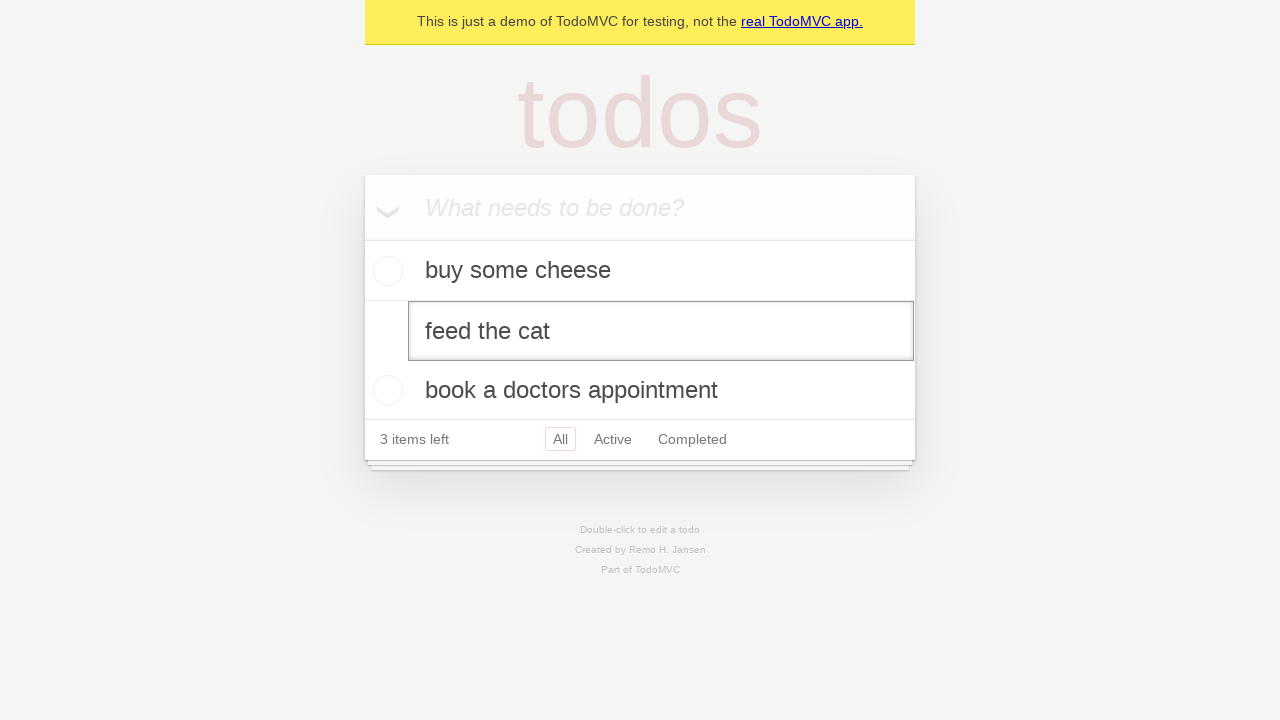

Filled edit field with 'buy some sausages' on internal:testid=[data-testid="todo-item"s] >> nth=1 >> internal:role=textbox[nam
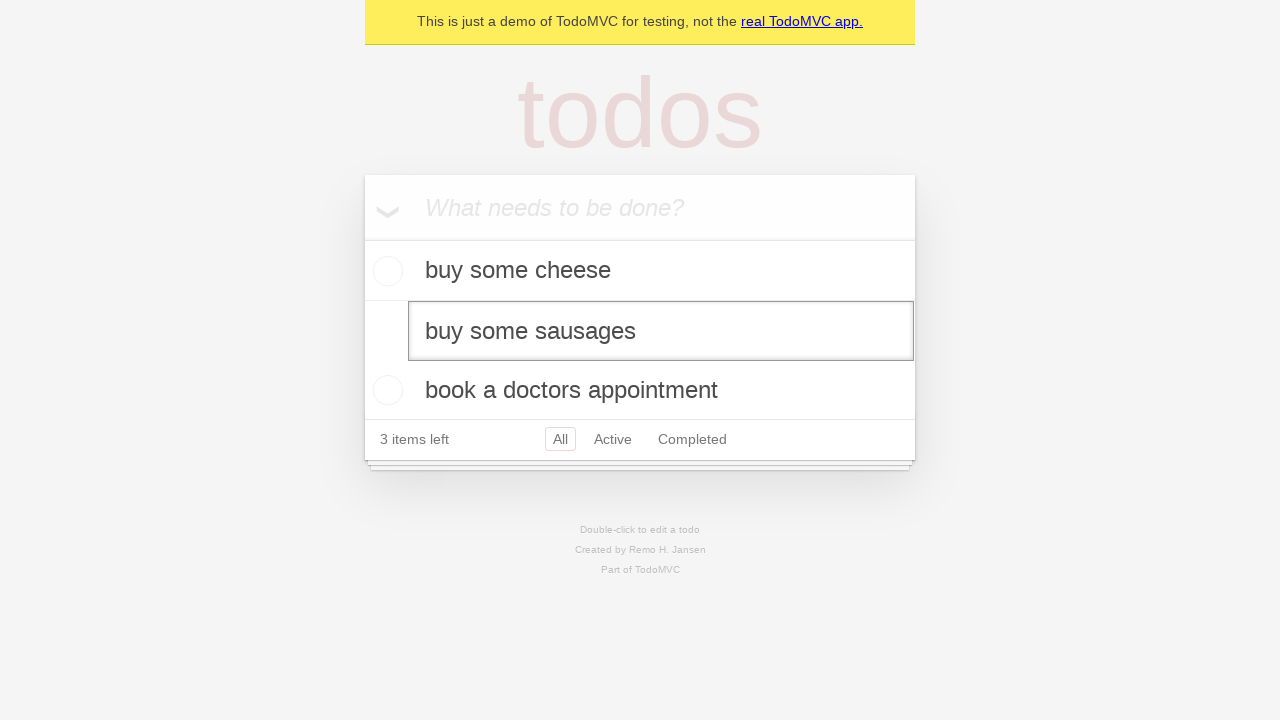

Pressed Escape to cancel edits on the todo item on internal:testid=[data-testid="todo-item"s] >> nth=1 >> internal:role=textbox[nam
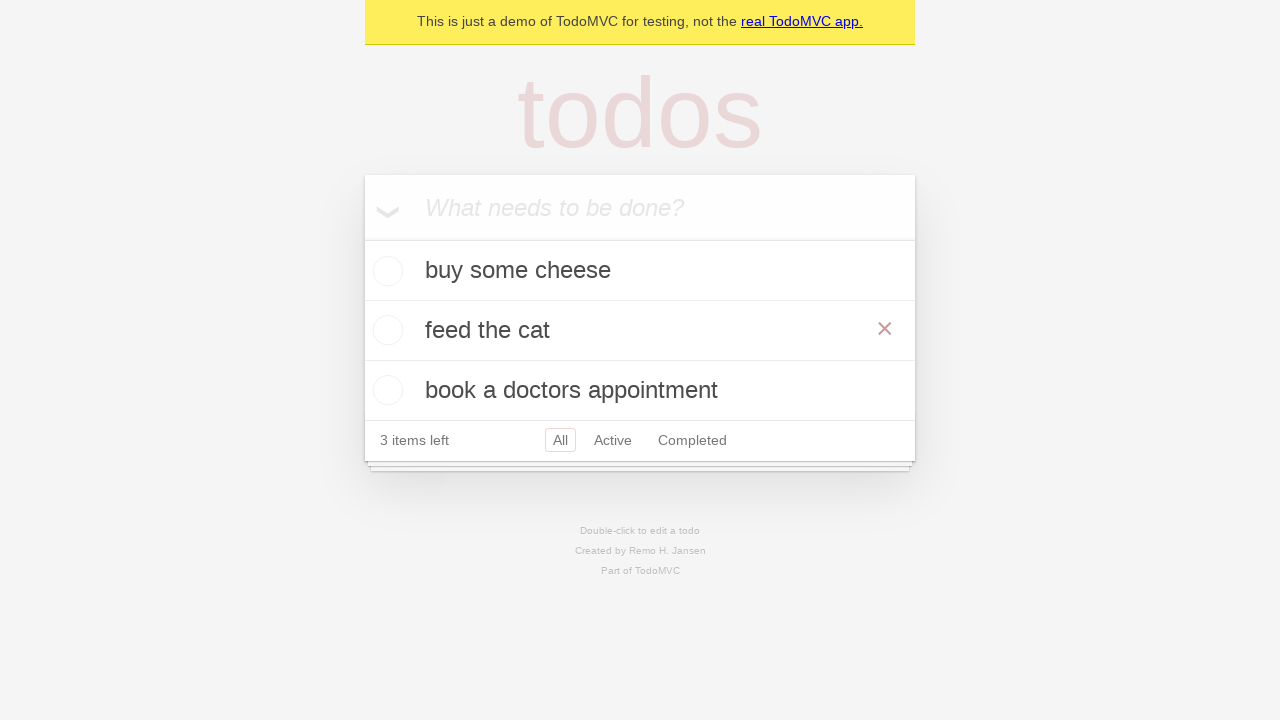

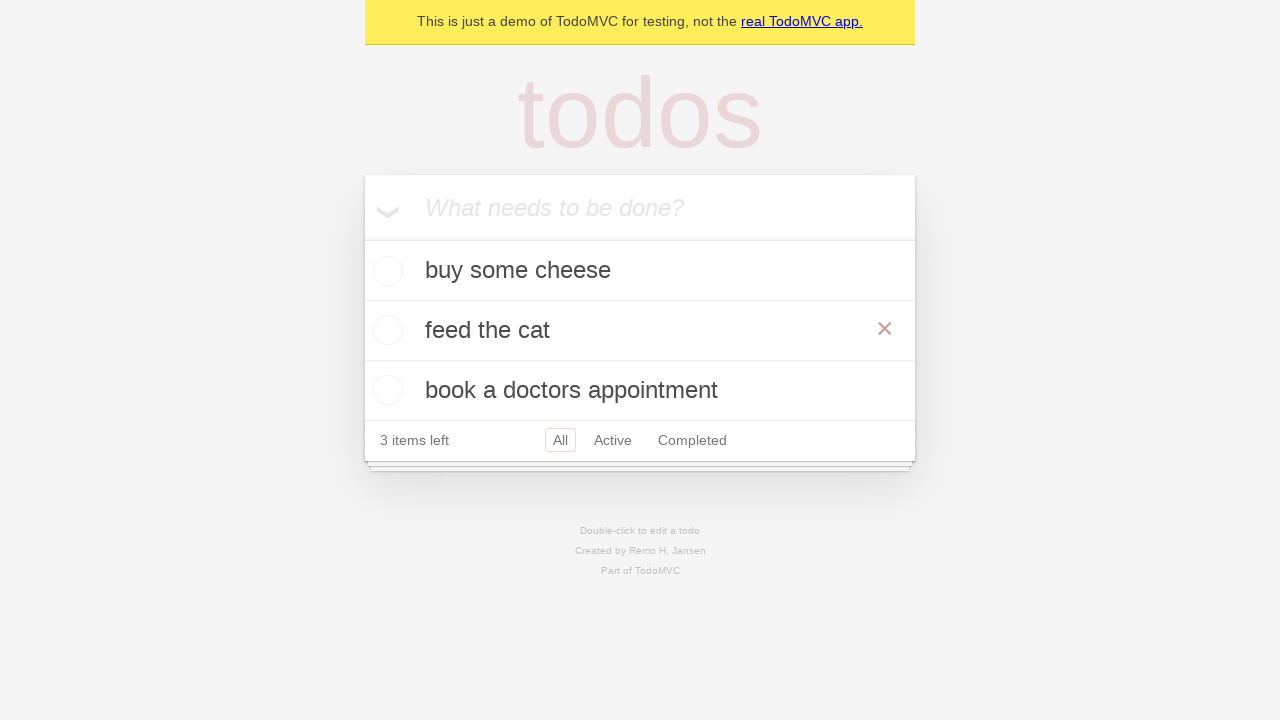